Tests multi-tab functionality by opening a new tab, navigating to a different page, then returning to fill a form field in the original tab

Starting URL: https://rahulshettyacademy.com/angularpractice/

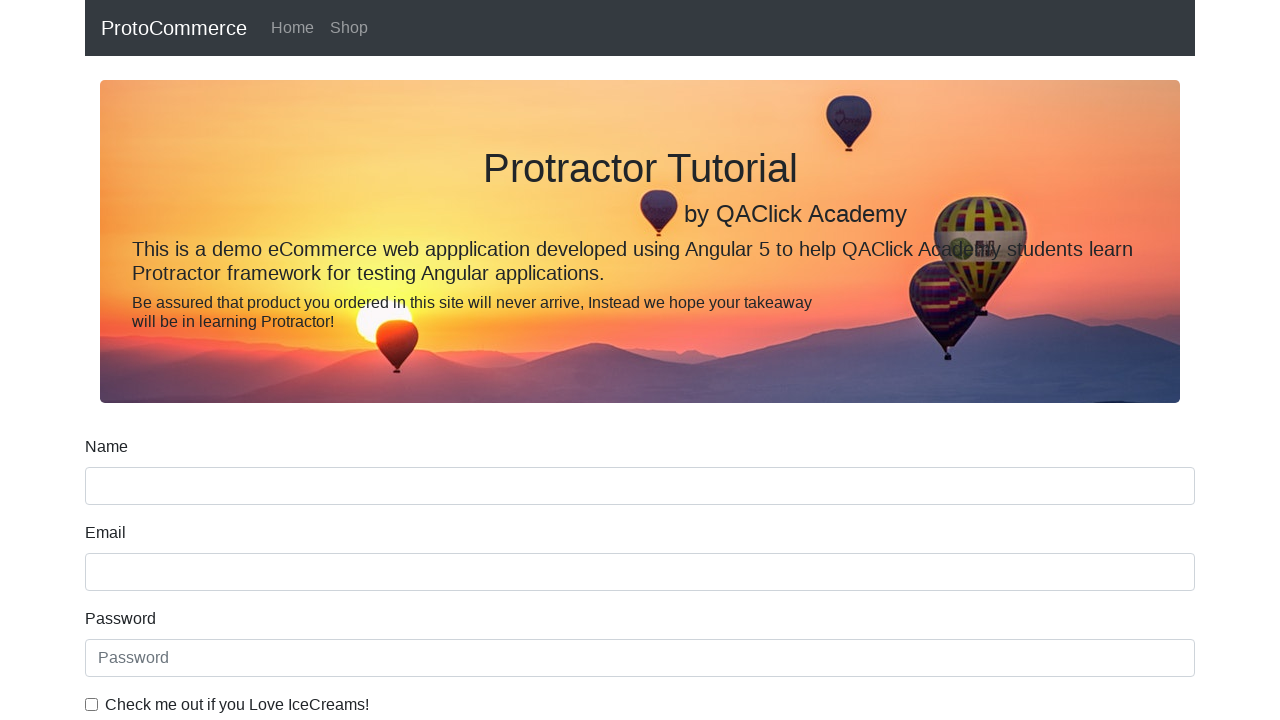

Opened a new tab
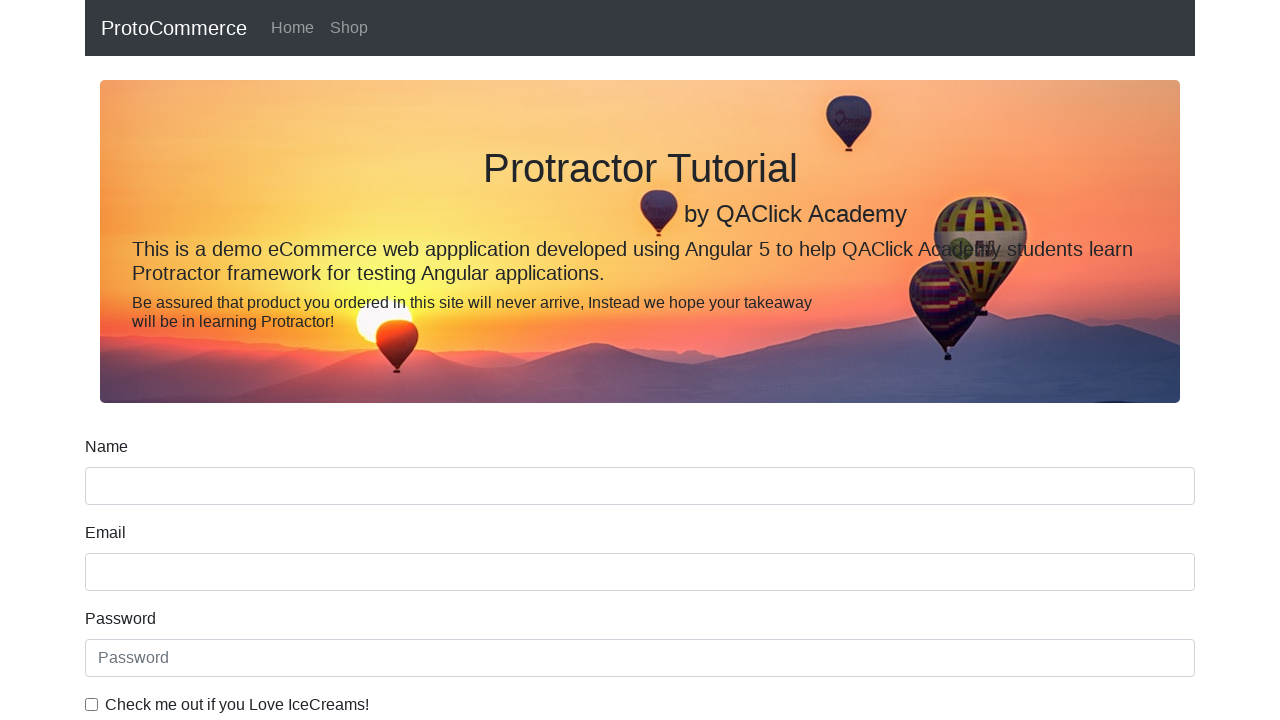

Navigated new tab to Selenium Practice site
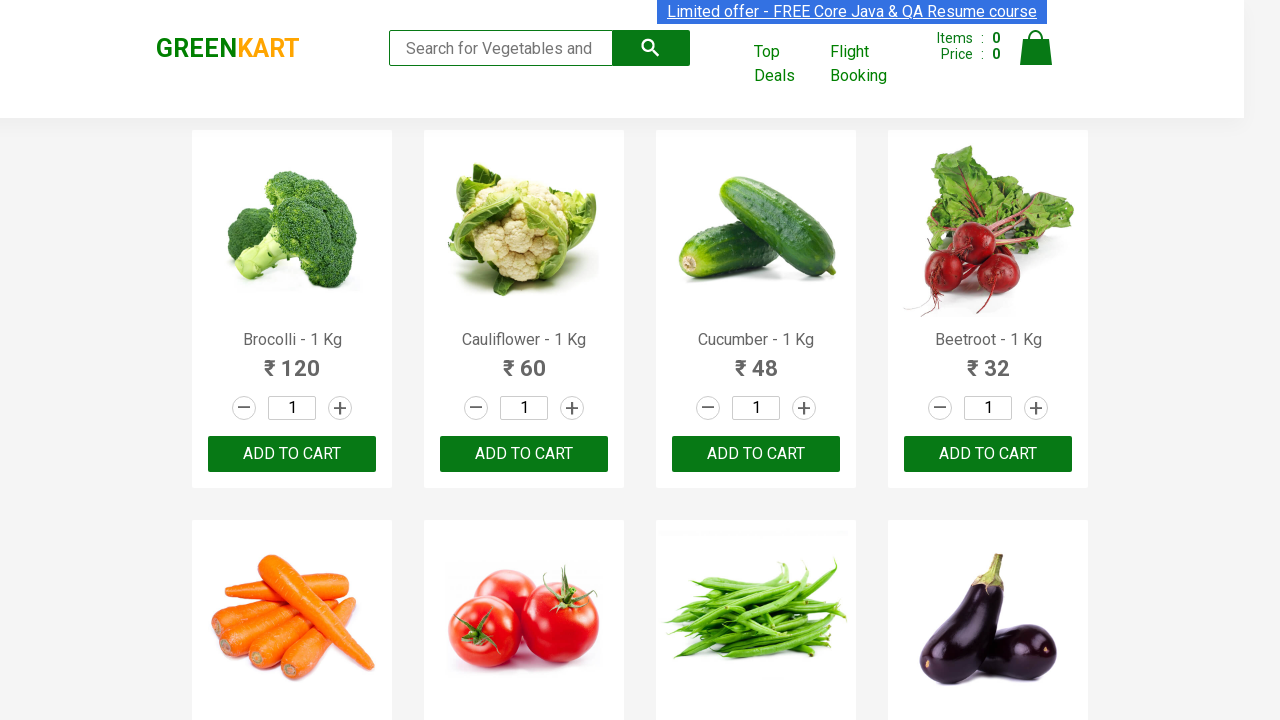

Waited for GREEN element to be visible on the new tab
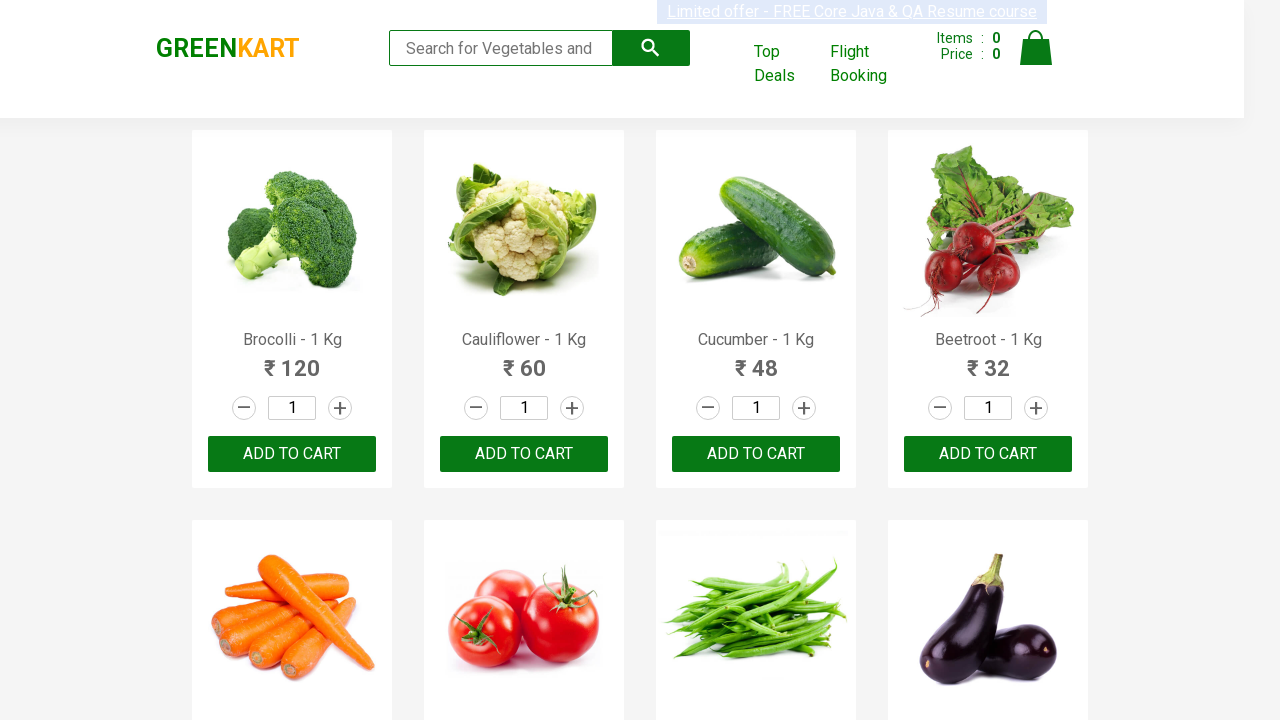

Retrieved text content from GREEN element: 'GREENKART'
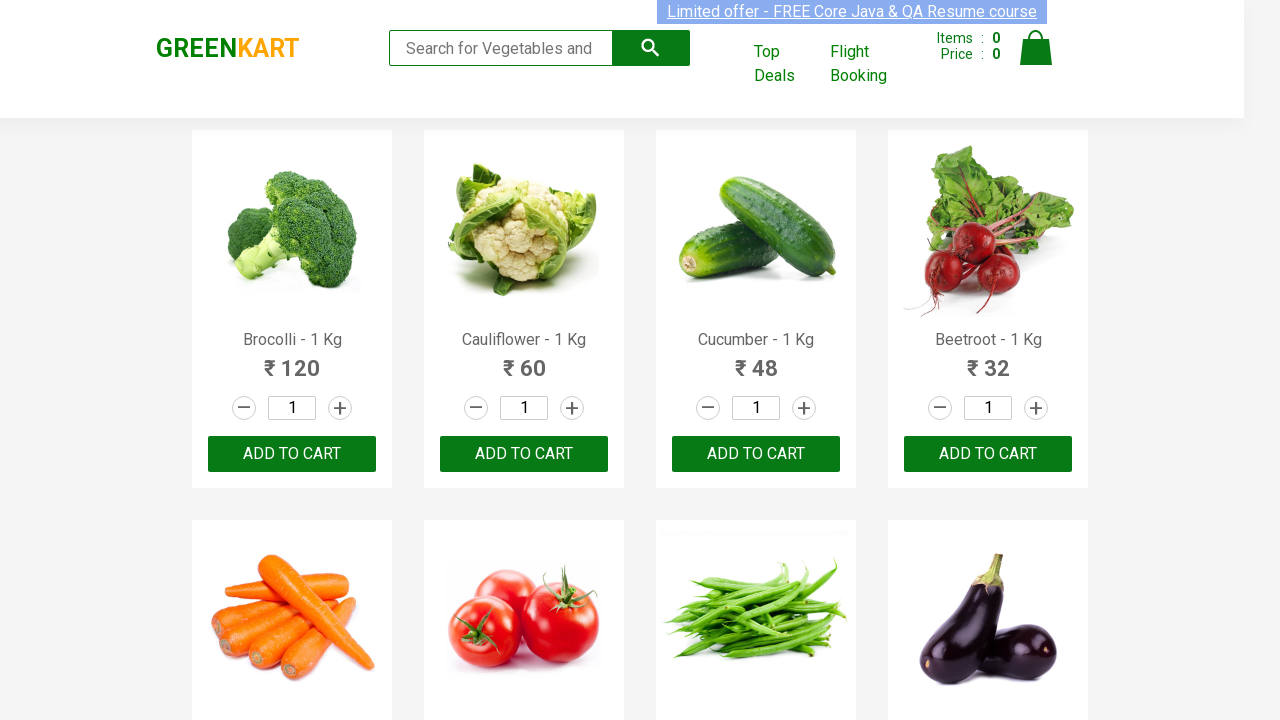

Filled name field with 'Gajanan' in the original tab on //form//input[@name='name']
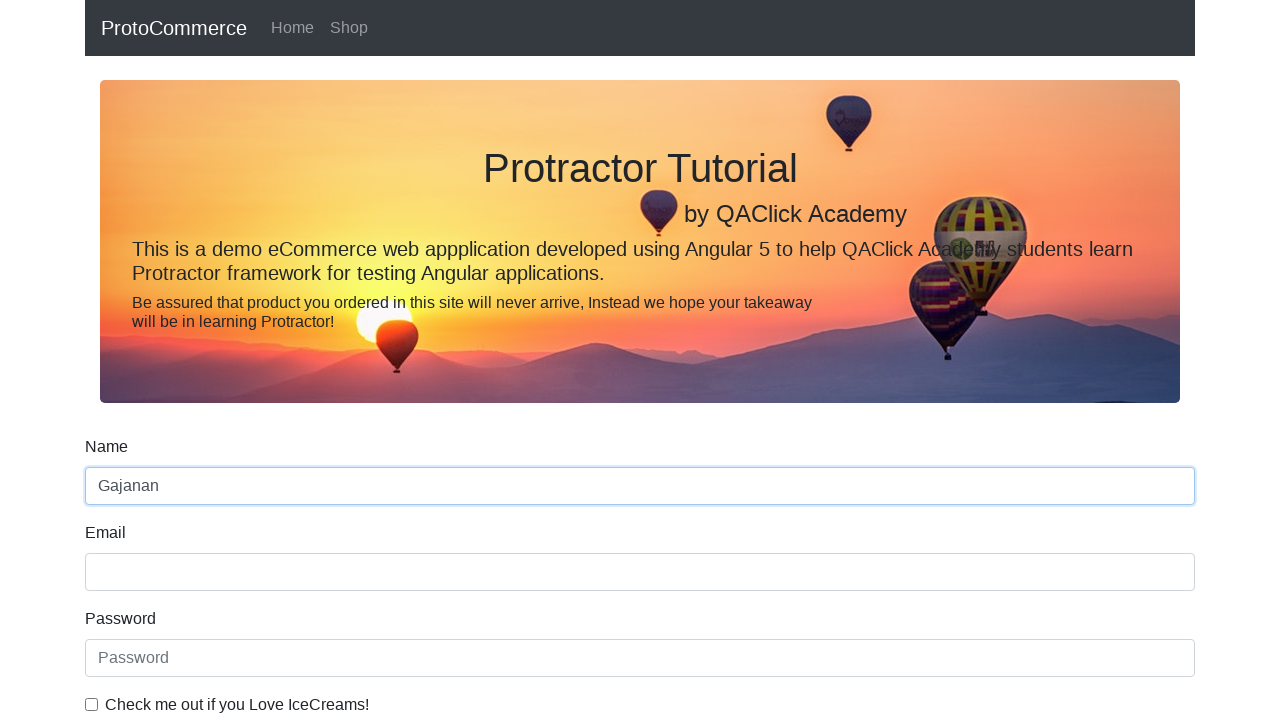

Closed the new tab
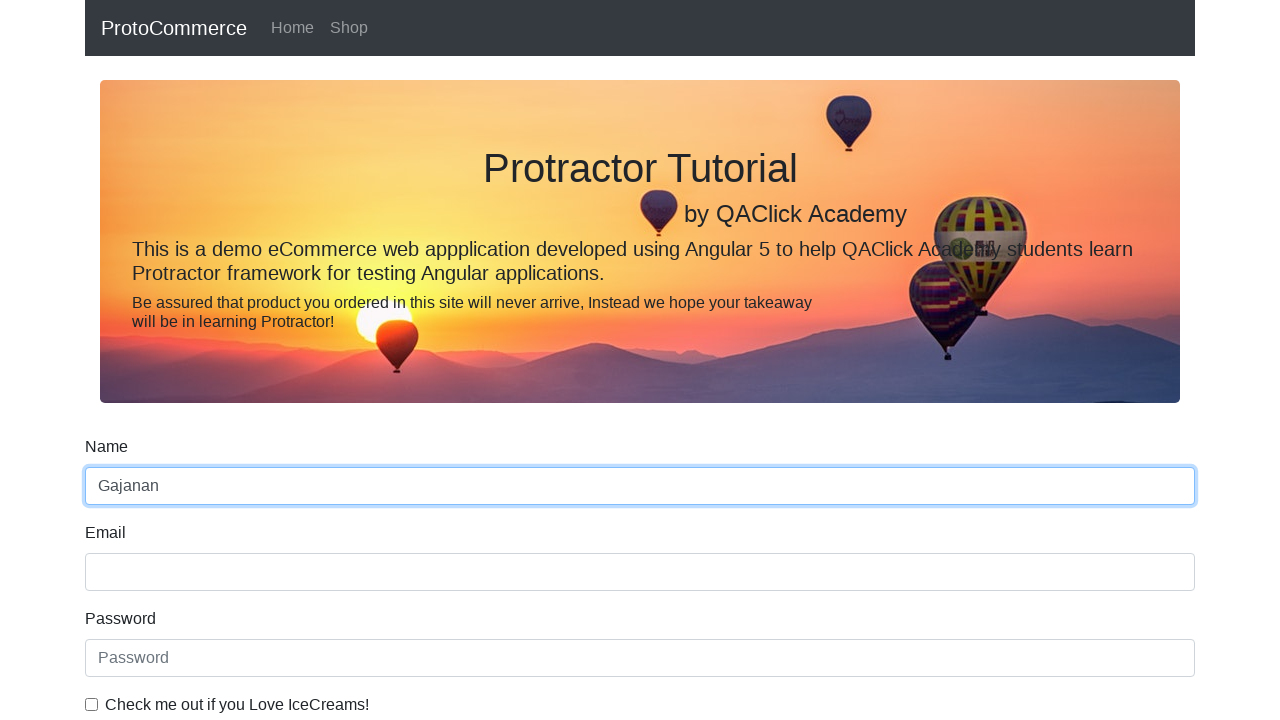

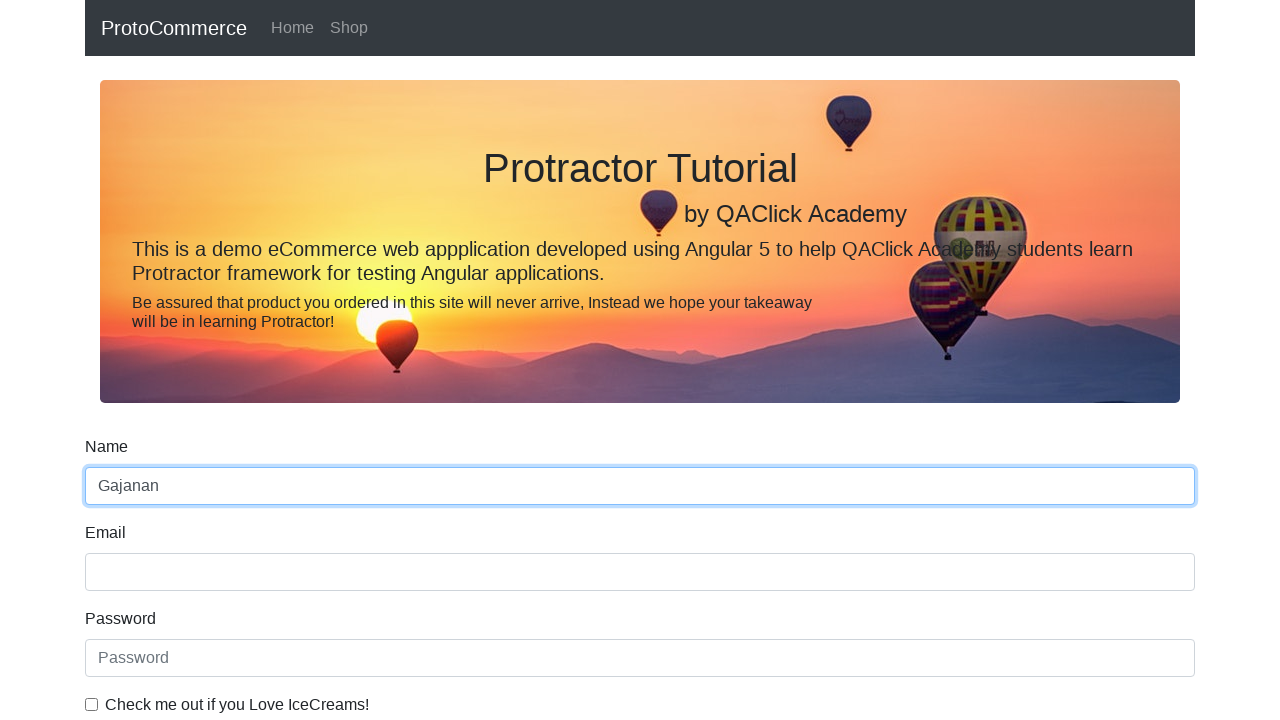